Tests React Semantic UI dropdown by selecting different user names from the dropdown menu

Starting URL: https://react.semantic-ui.com/maximize/dropdown-example-selection/

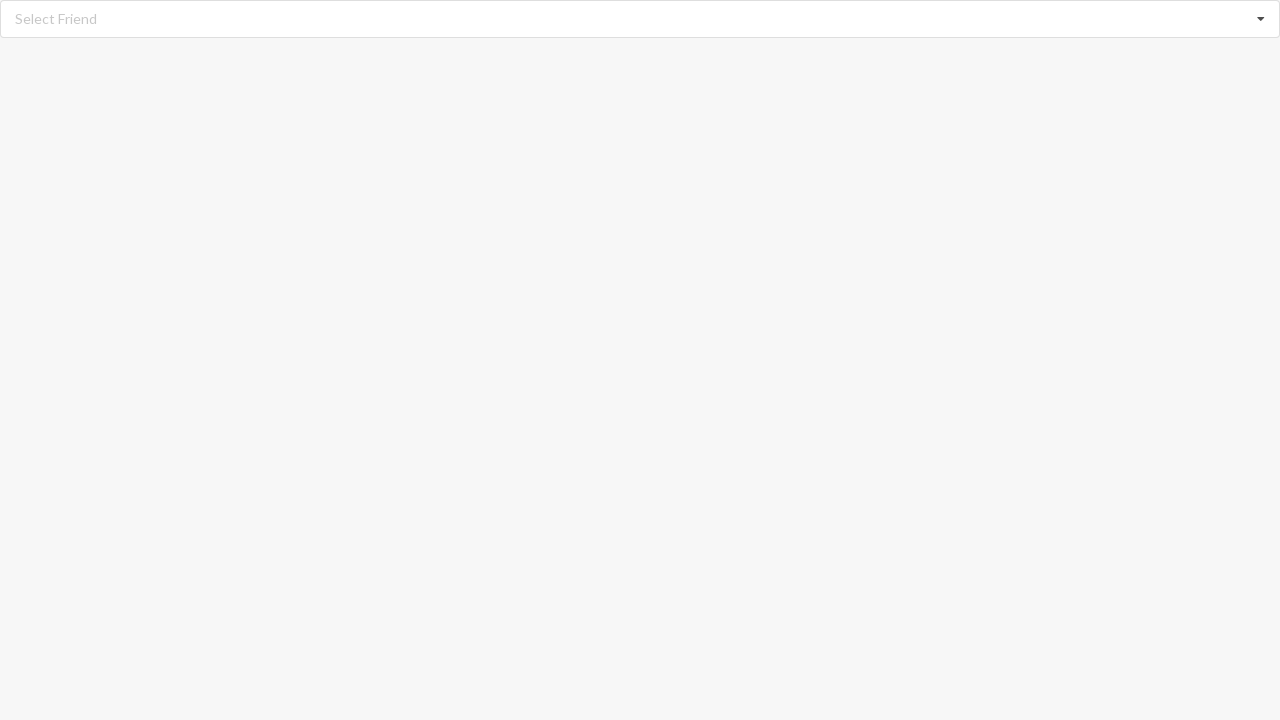

Clicked dropdown icon to open the menu at (1261, 19) on i.dropdown.icon
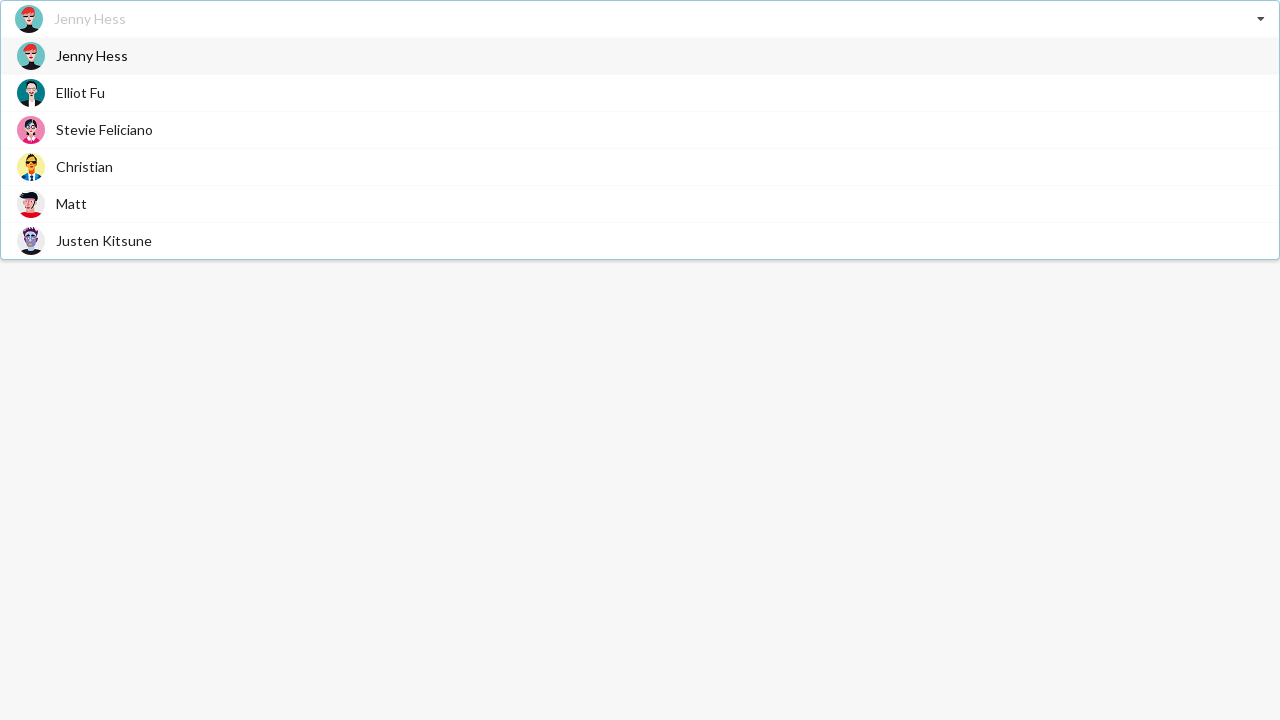

Selected 'Stevie Feliciano' from the dropdown menu at (104, 130) on xpath=//div[@class='item']//span[text()='Stevie Feliciano']
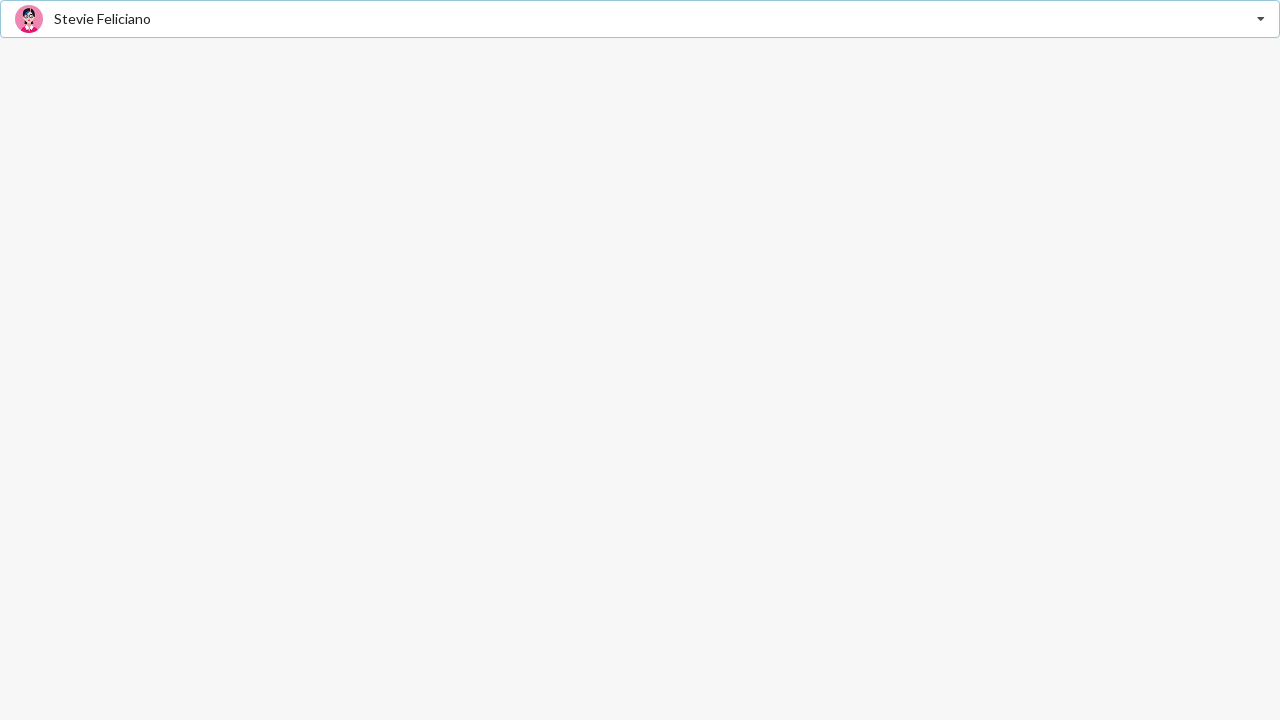

Clicked dropdown icon again to open the menu at (1261, 19) on i.dropdown.icon
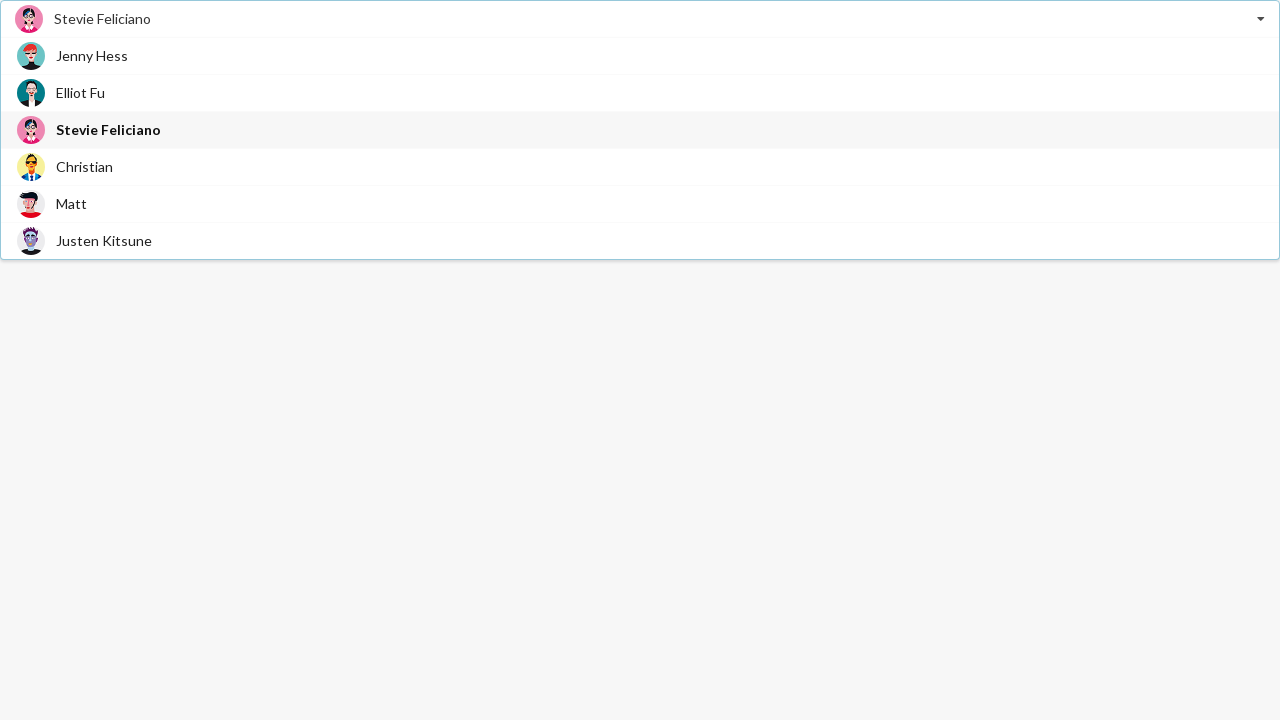

Selected 'Christian' from the dropdown menu at (84, 166) on xpath=//div[@class='item']//span[text()='Christian']
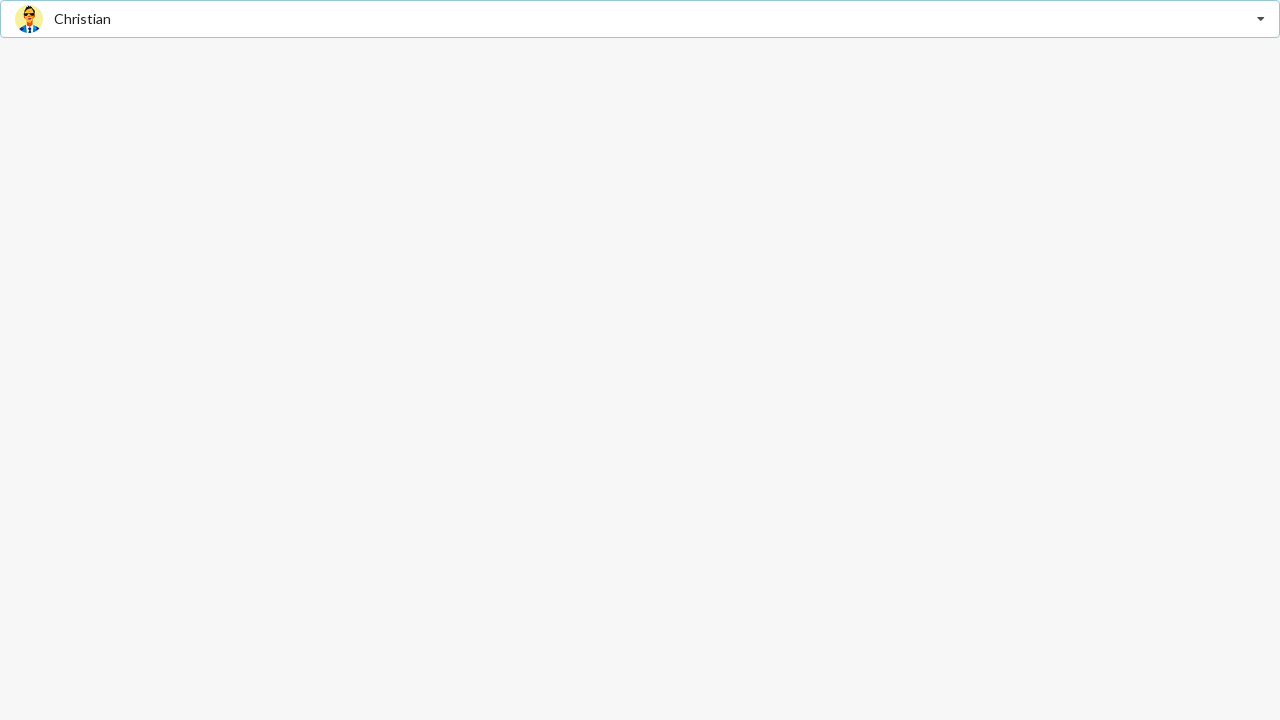

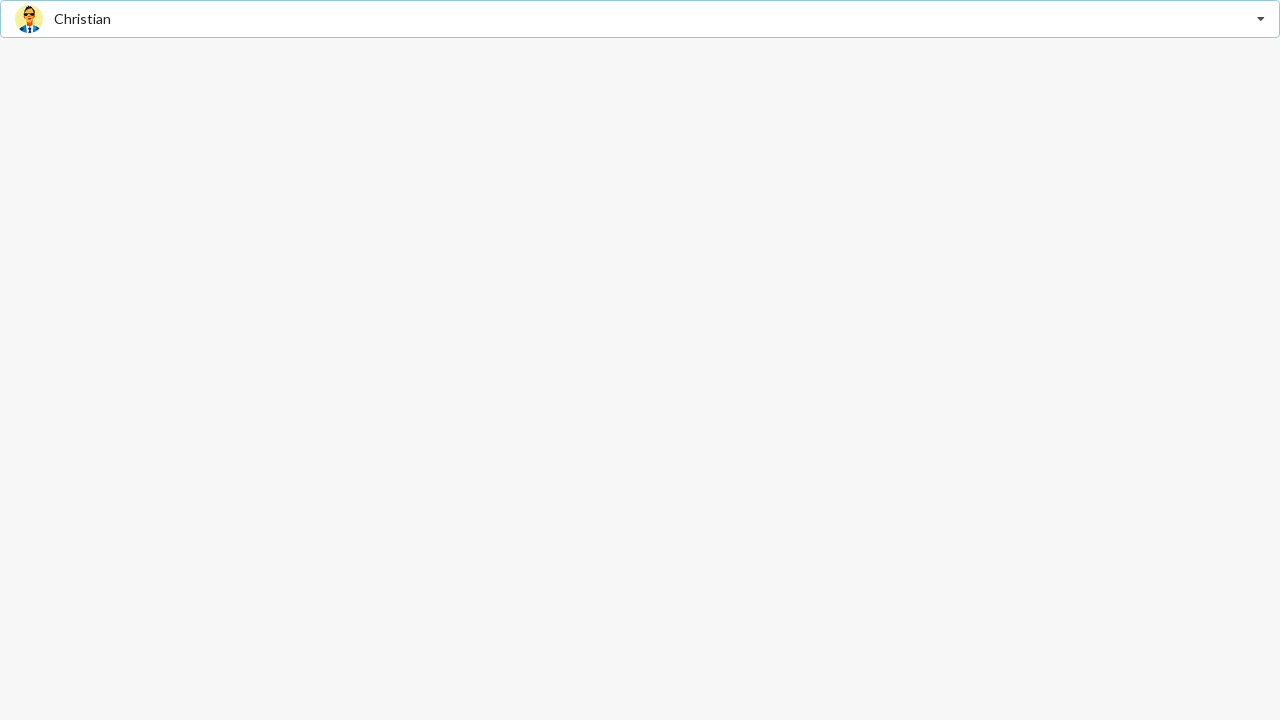